Navigates to a voting page, scrolls down, and clicks on a specific voting option or image element

Starting URL: https://www.couchpotatoil.co.il/bb24winner/%D7%94%D7%90%D7%97-%D7%94%D7%92%D7%93%D7%95%D7%9C/

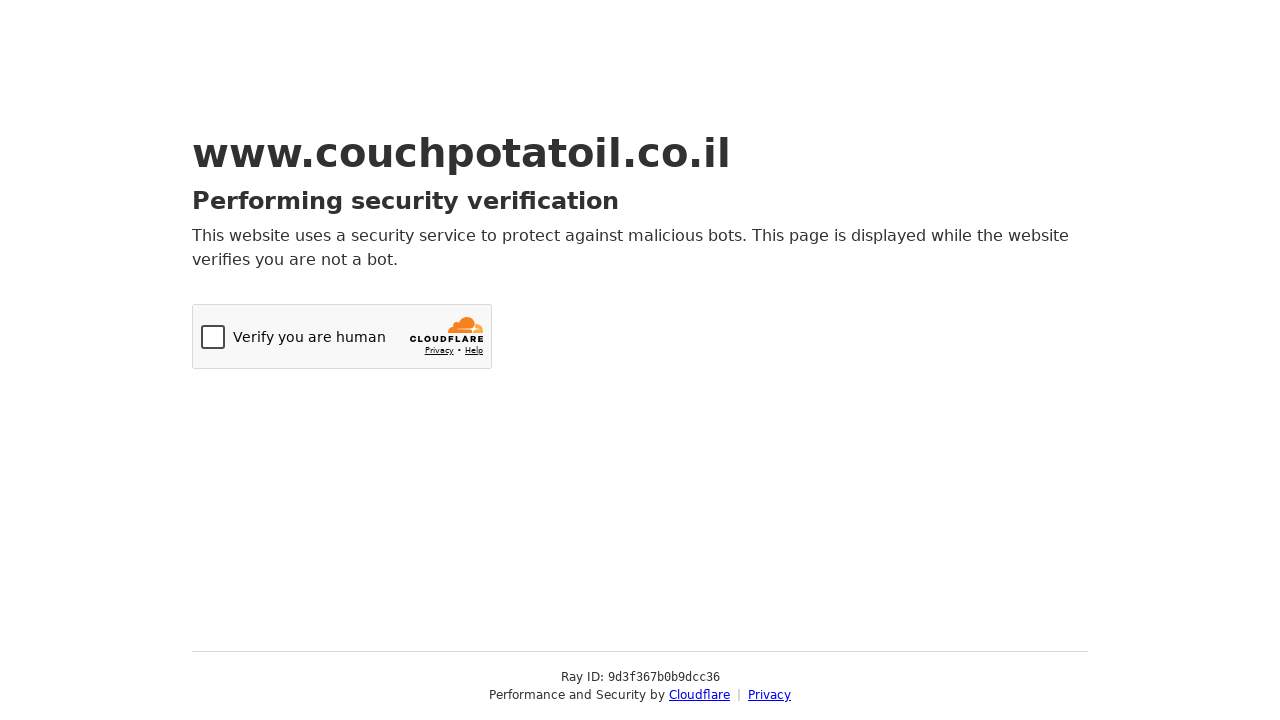

Scrolled down 2700 pixels on the voting page
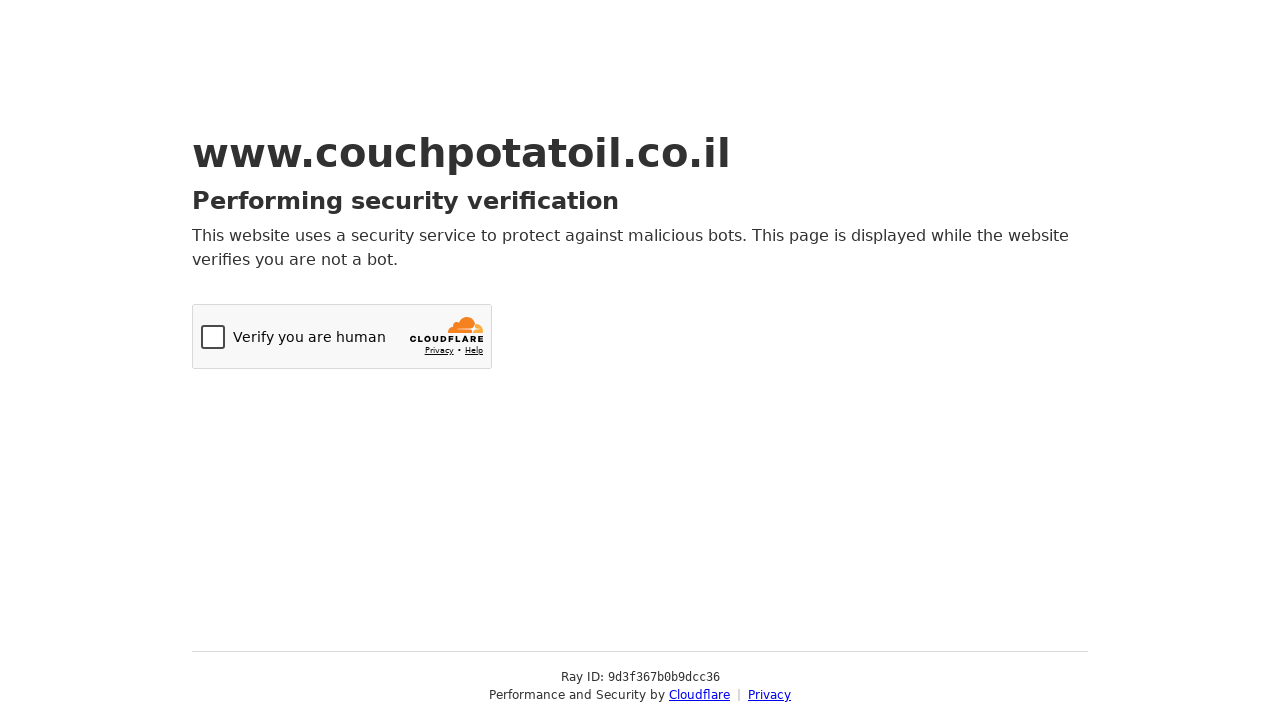

Waited 1 second for page to settle after scrolling
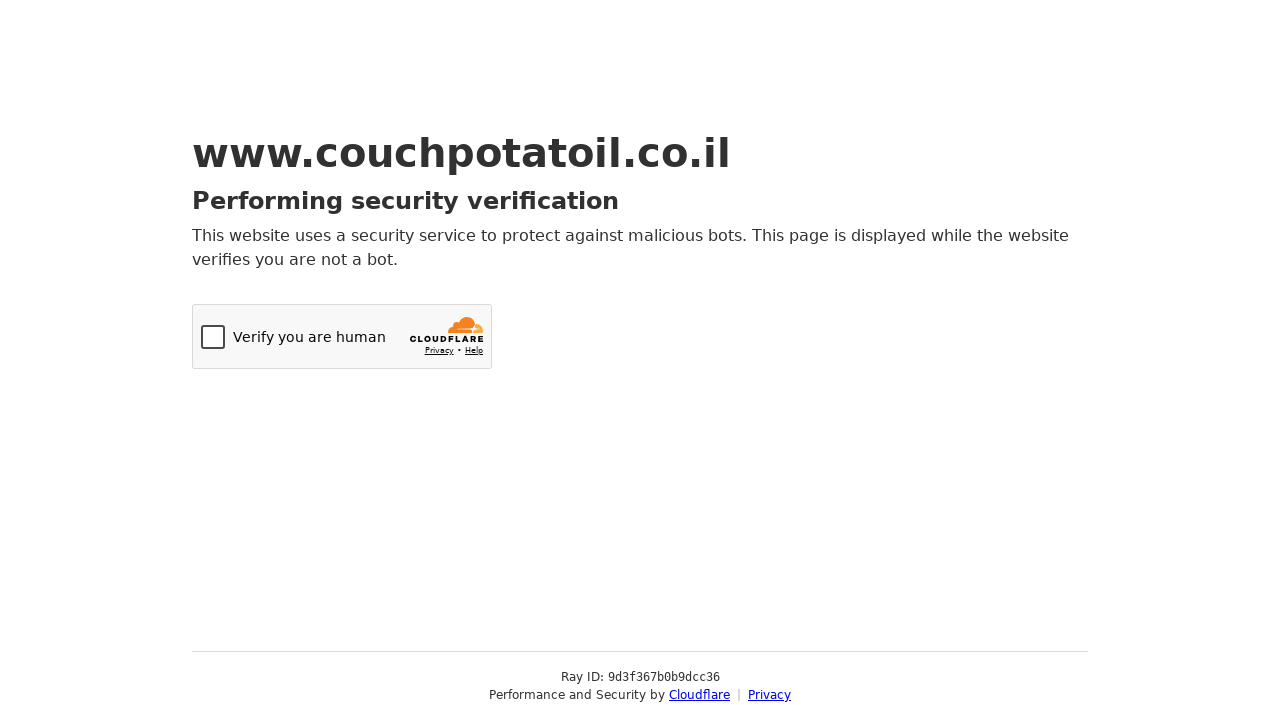

Both voting option elements not found, continuing anyway on img[src="https://www.couchpotatoil.co.il/wp-content/uploads/2024/06/בטטת-כורסה-י
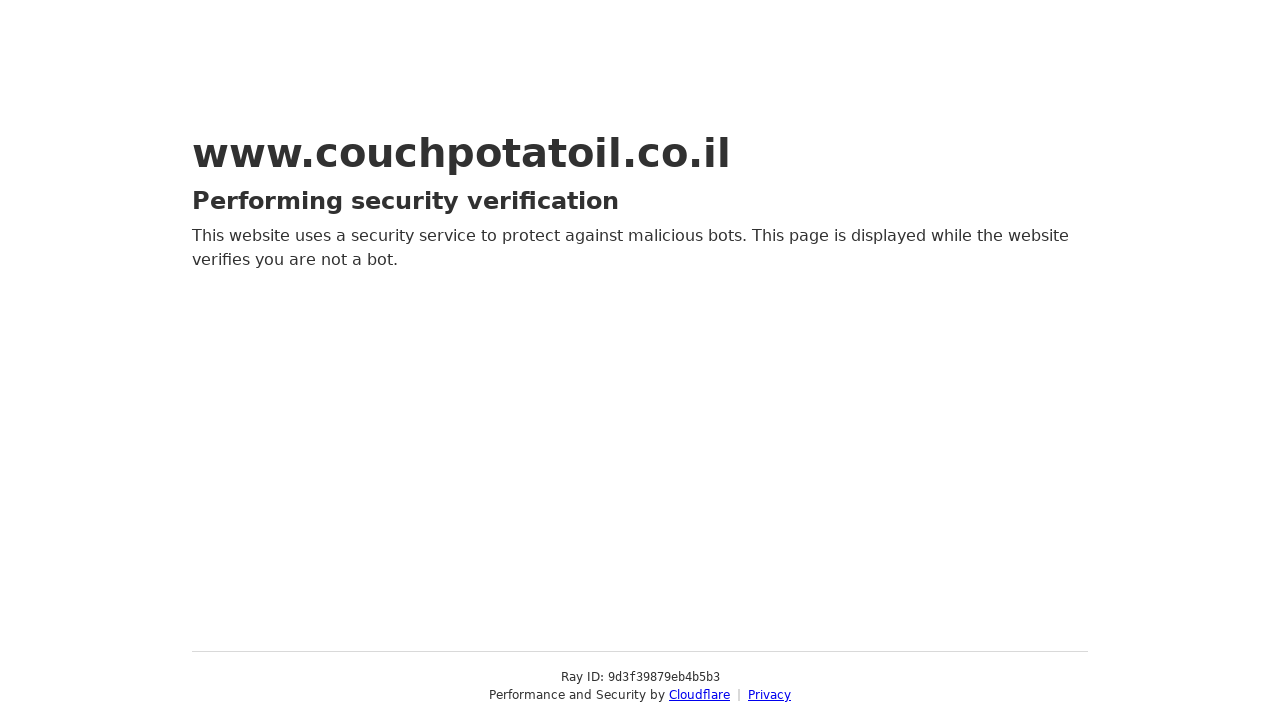

Waited 500ms to ensure voting action completed
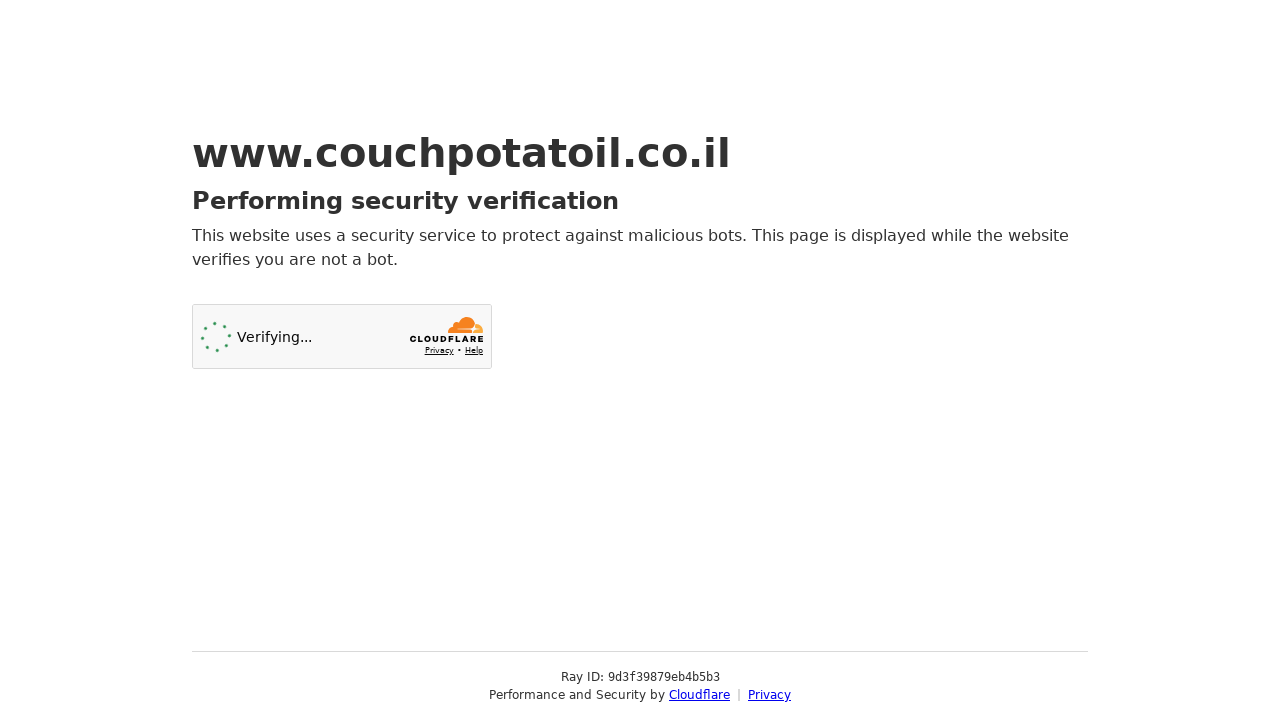

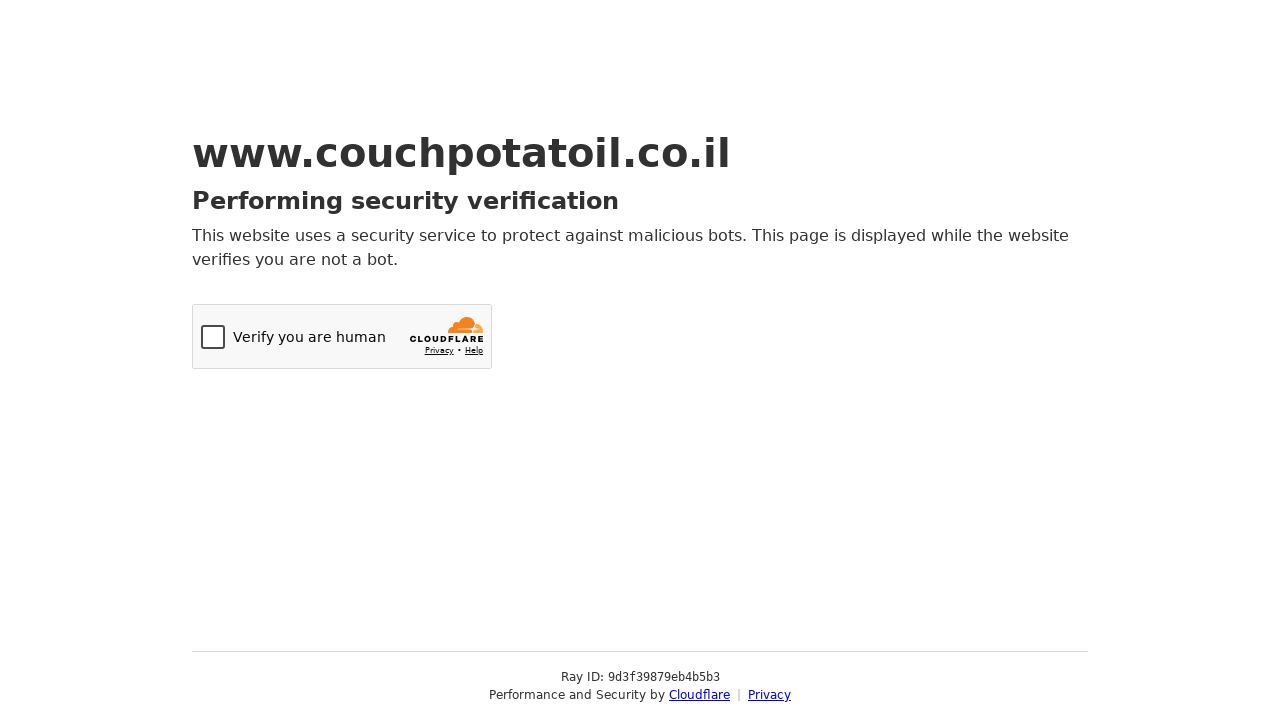